Verifies that the page title does not contain the word "Rest"

Starting URL: https://www.bestbuy.com/

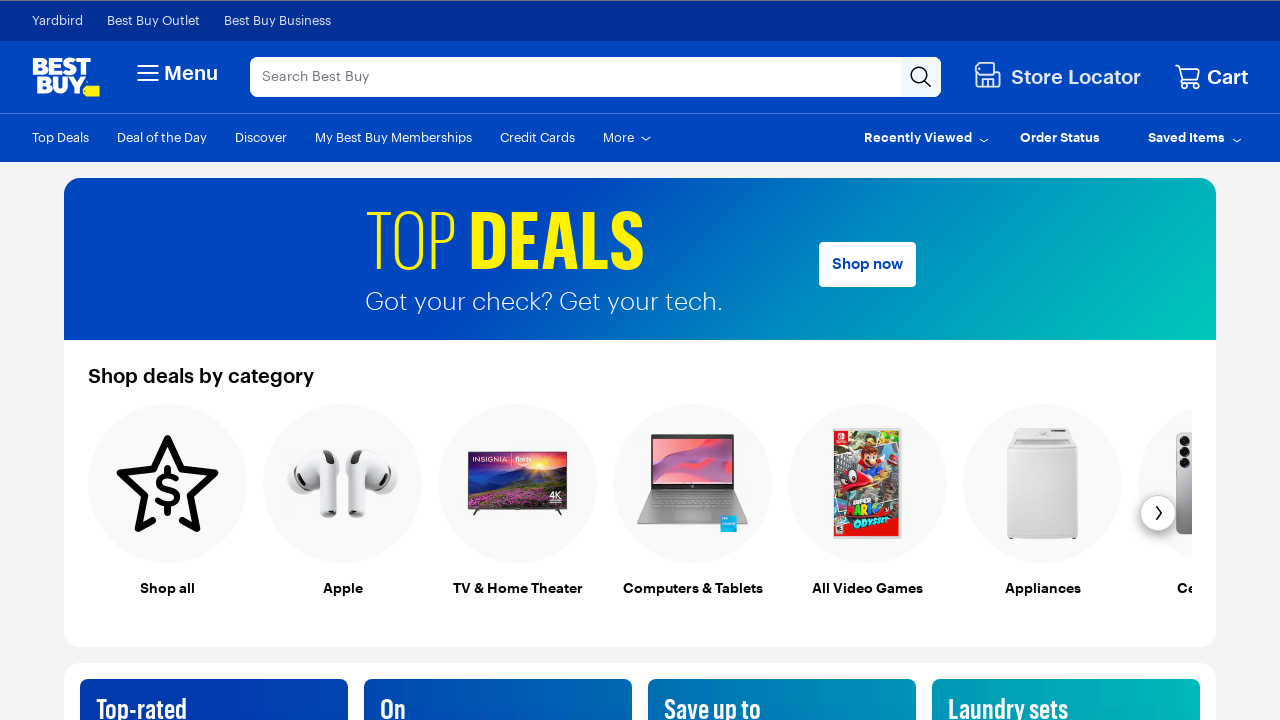

Navigated to https://www.bestbuy.com/
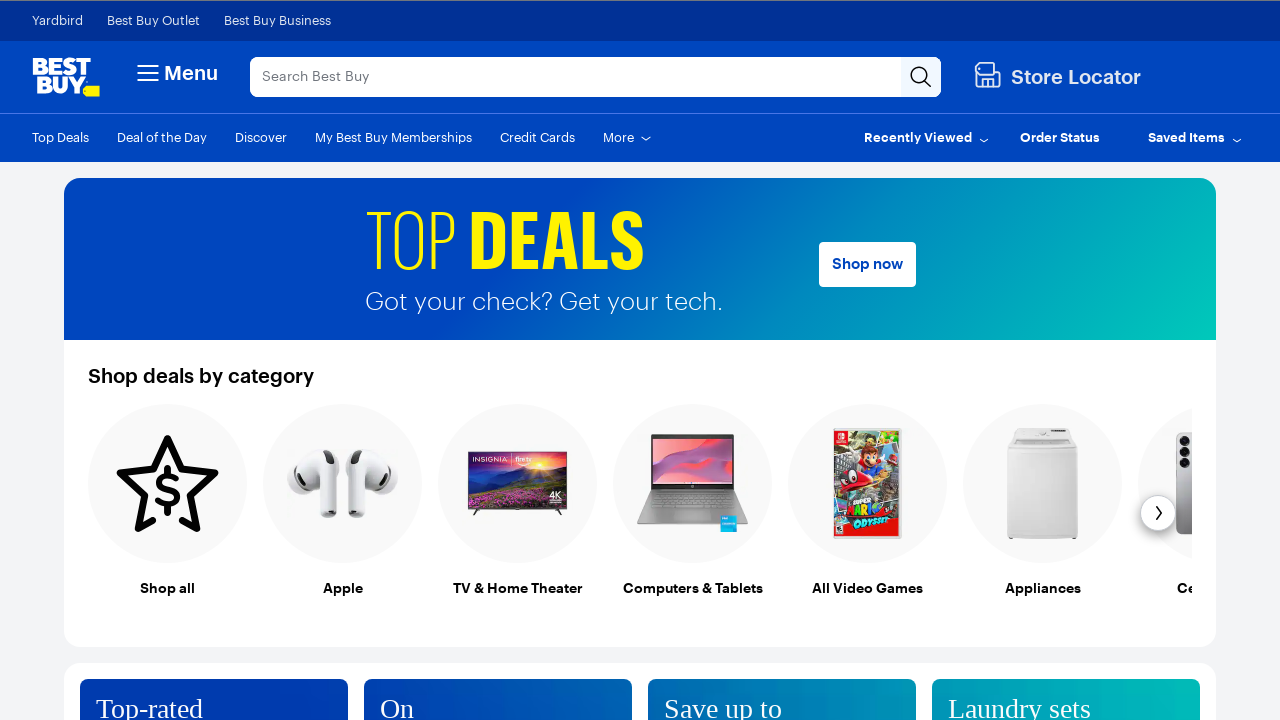

Verified that page title does not contain the word 'Rest'
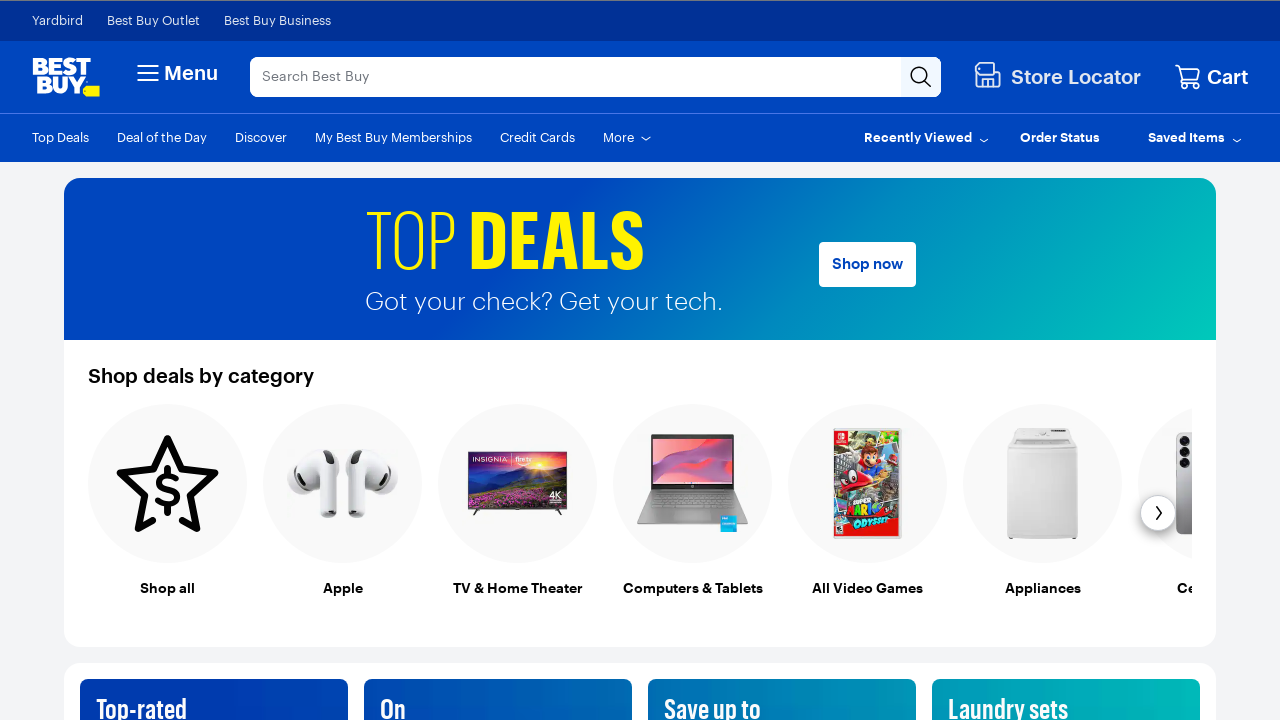

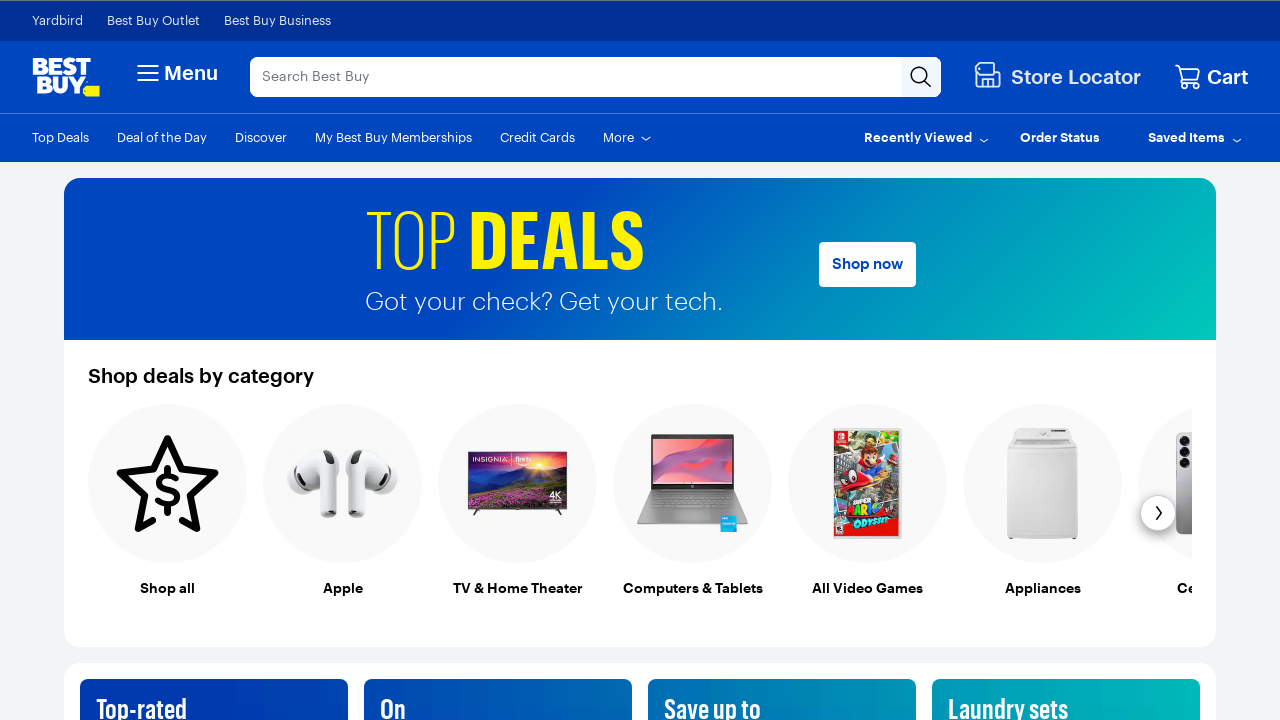